Navigates to Sina Finance stock information page in headless mode

Starting URL: http://finance.sina.com.cn/realstock/company/sh000001/nc.shtml

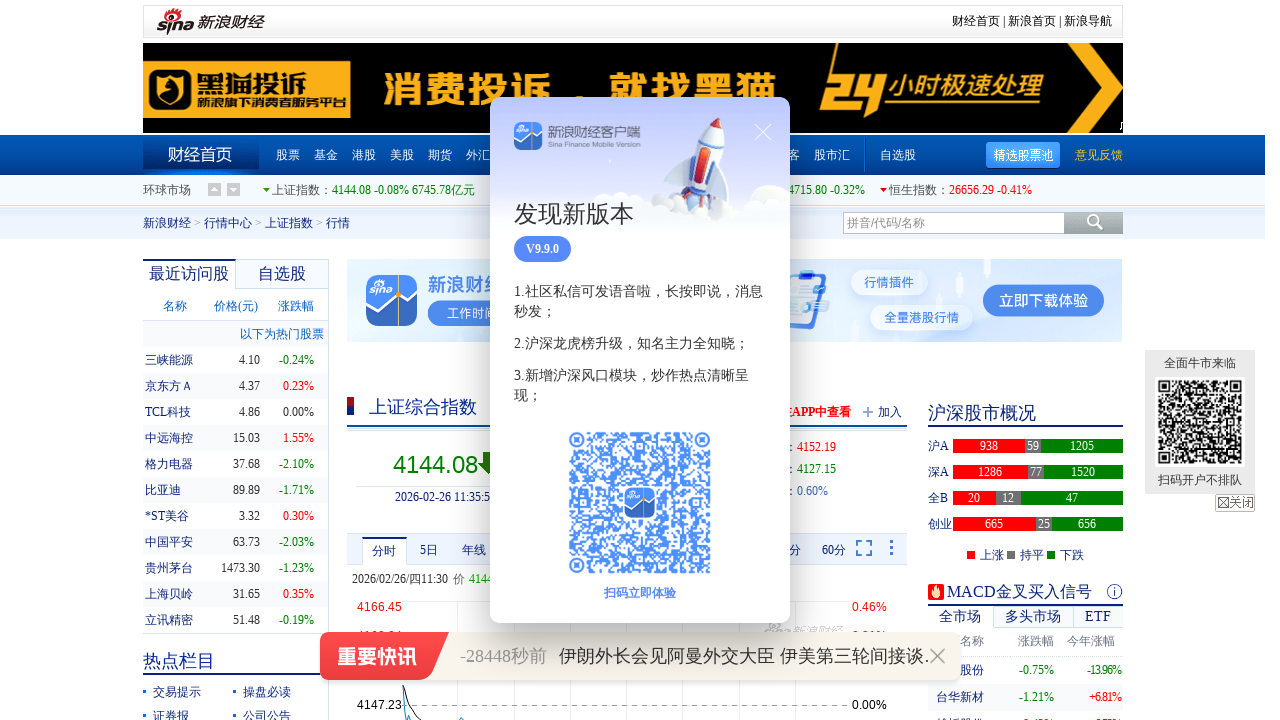

Navigated to Sina Finance stock information page for SH000001 in headless mode
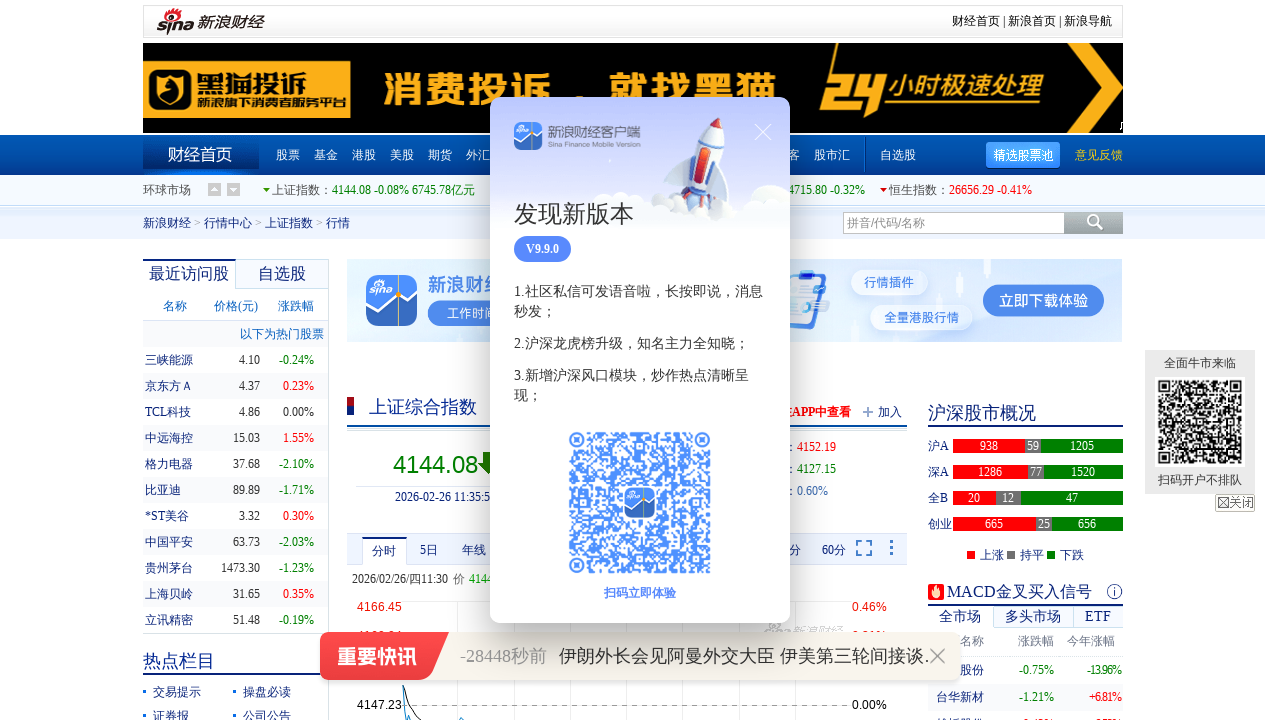

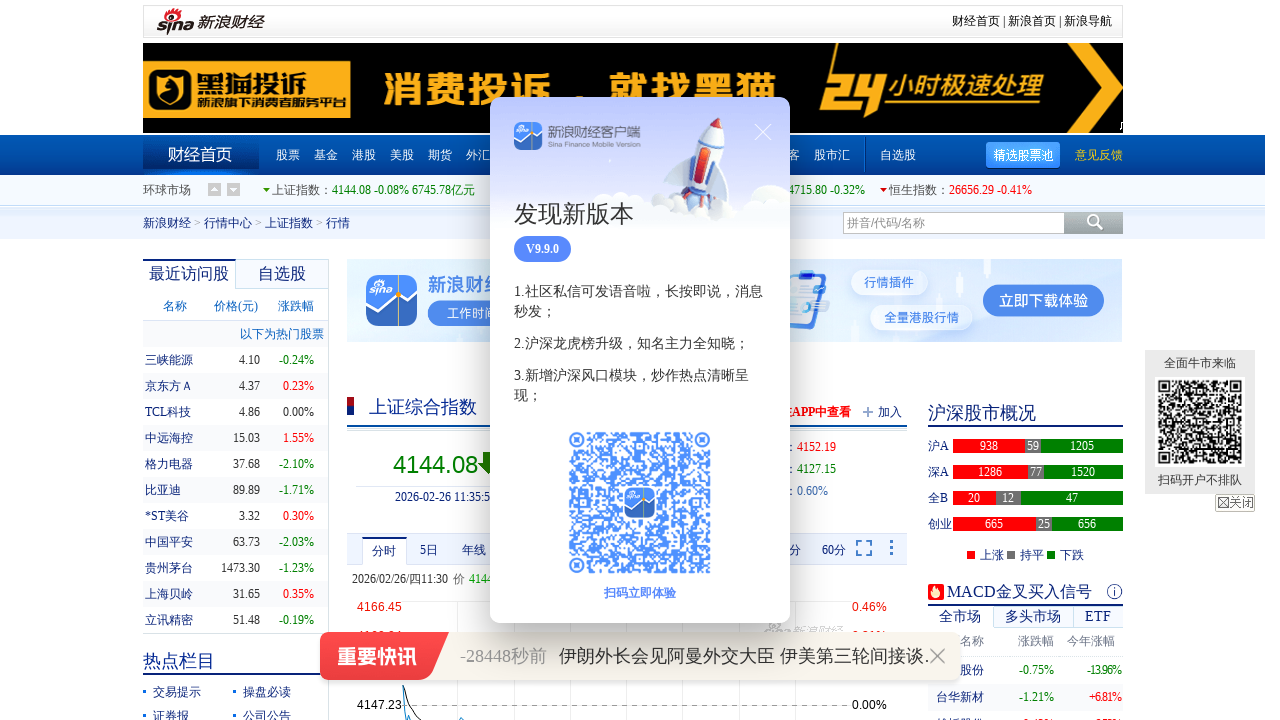